Tests drag and drop functionality on the jQuery UI droppable demo page by dragging an element and dropping it onto a target droppable area within an iframe.

Starting URL: https://jqueryui.com/droppable/

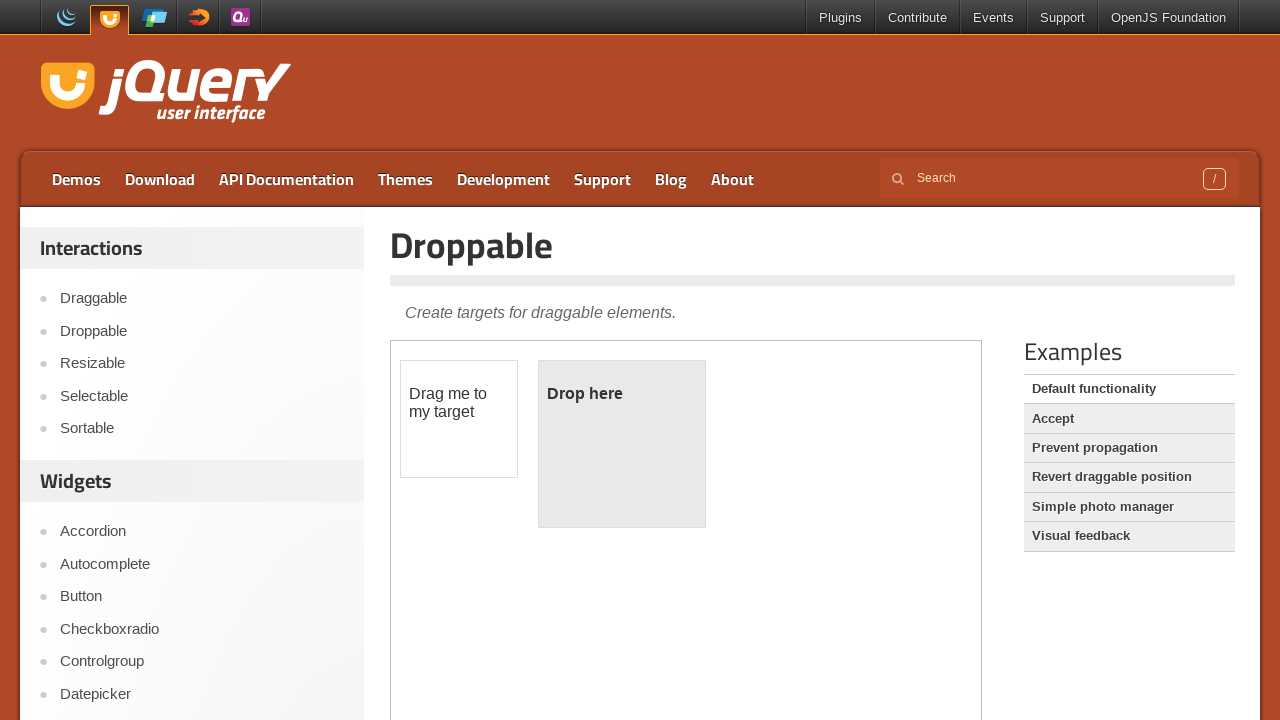

Located the first iframe on the page containing drag and drop elements
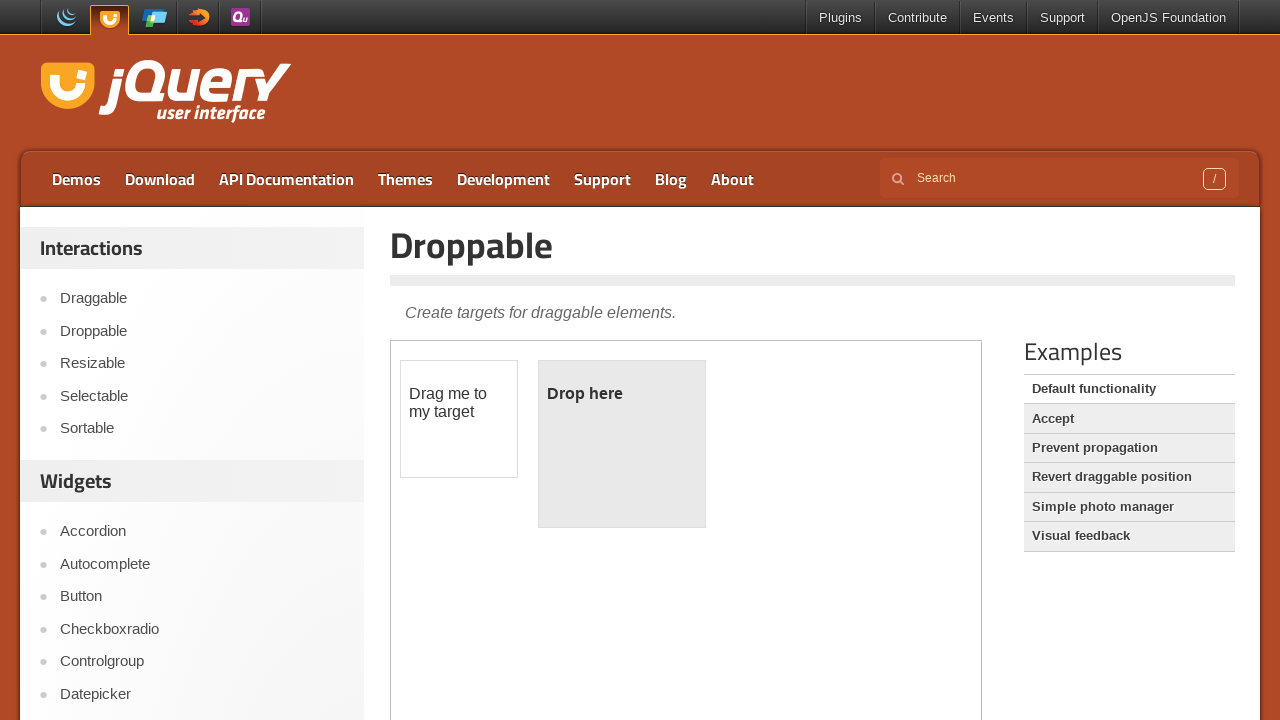

Located the draggable element with id 'draggable' within the iframe
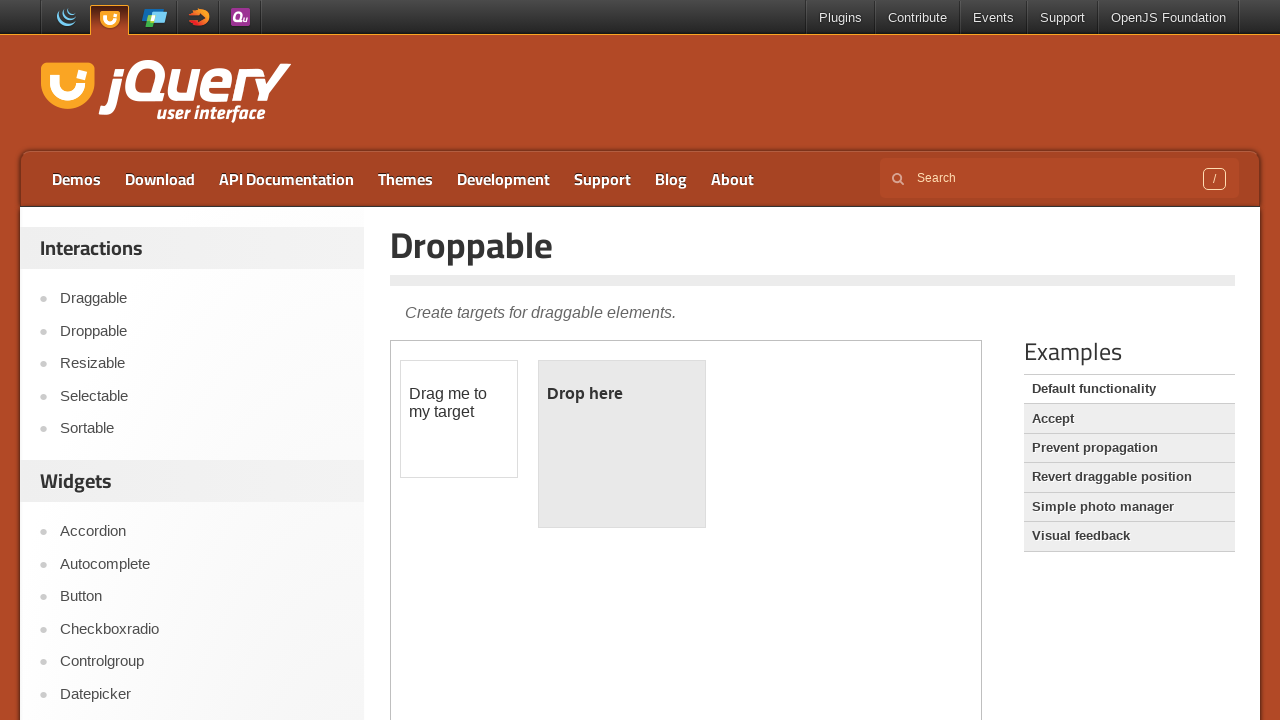

Located the droppable target element with id 'droppable' within the iframe
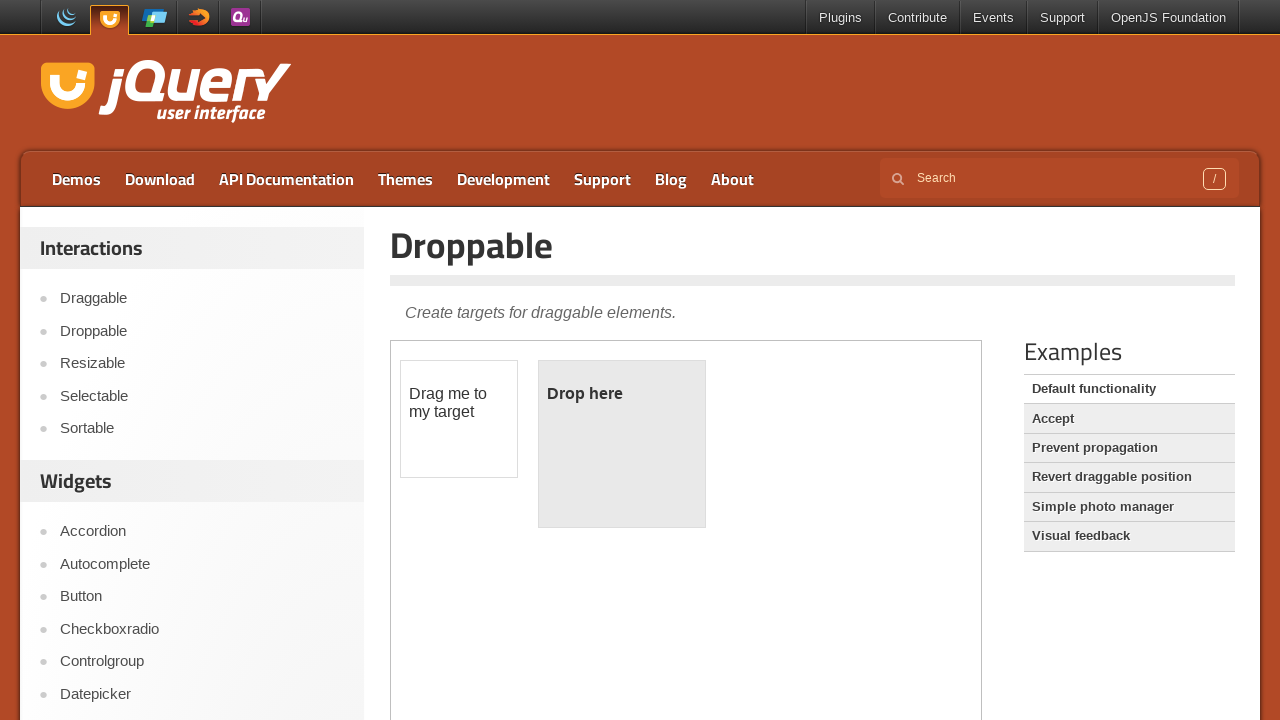

Dragged the draggable element and dropped it onto the droppable target area at (622, 444)
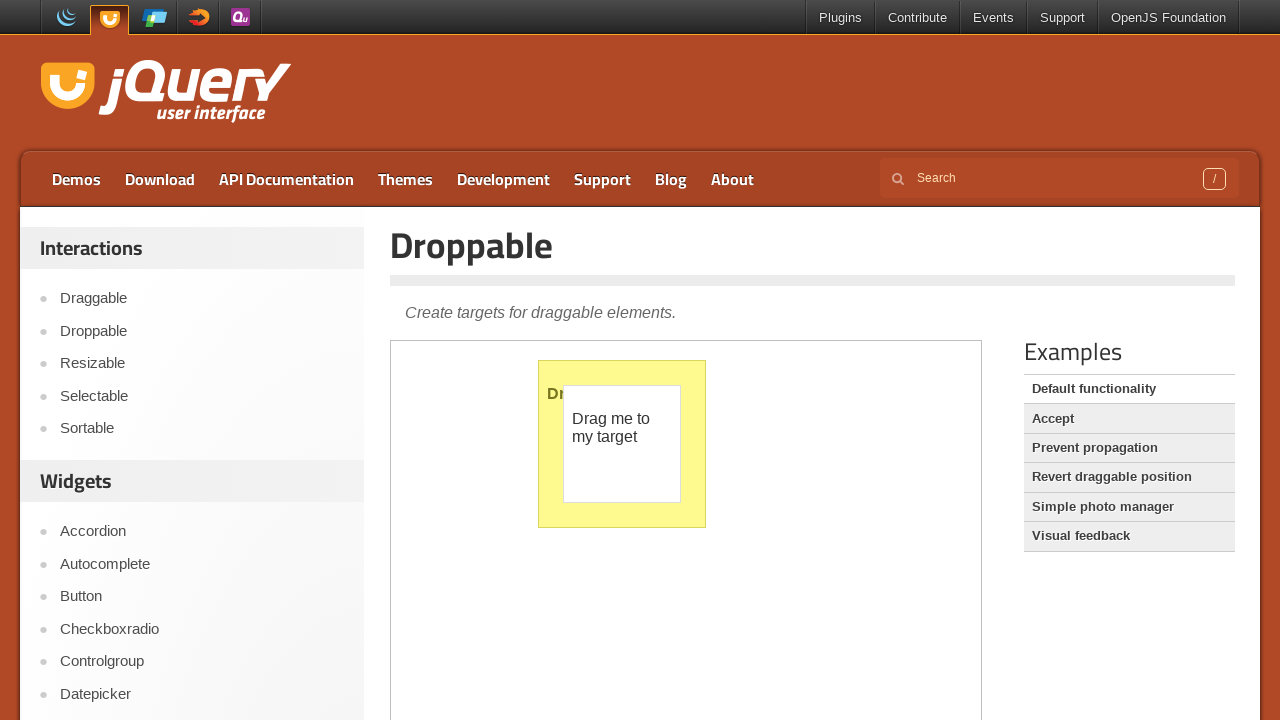

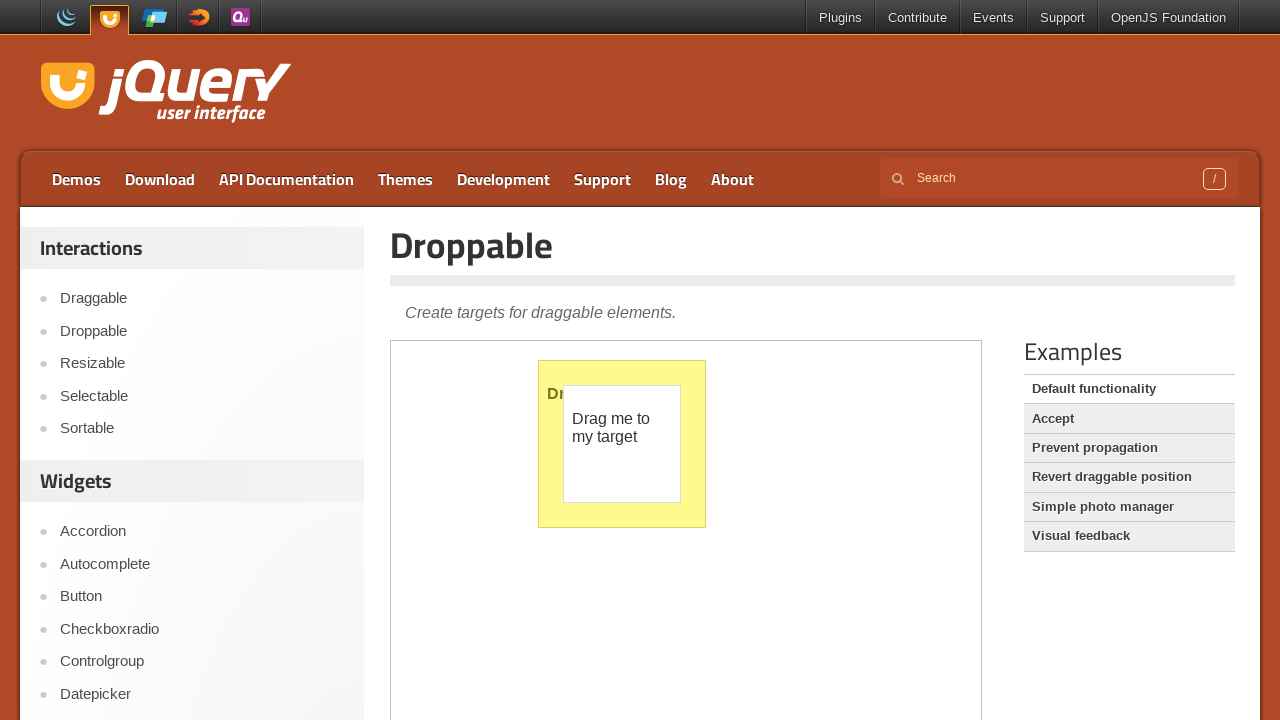